Navigates to ESPN homepage, verifies the page loads by checking the title, then navigates to NFL.com homepage

Starting URL: http://www.espn.com/

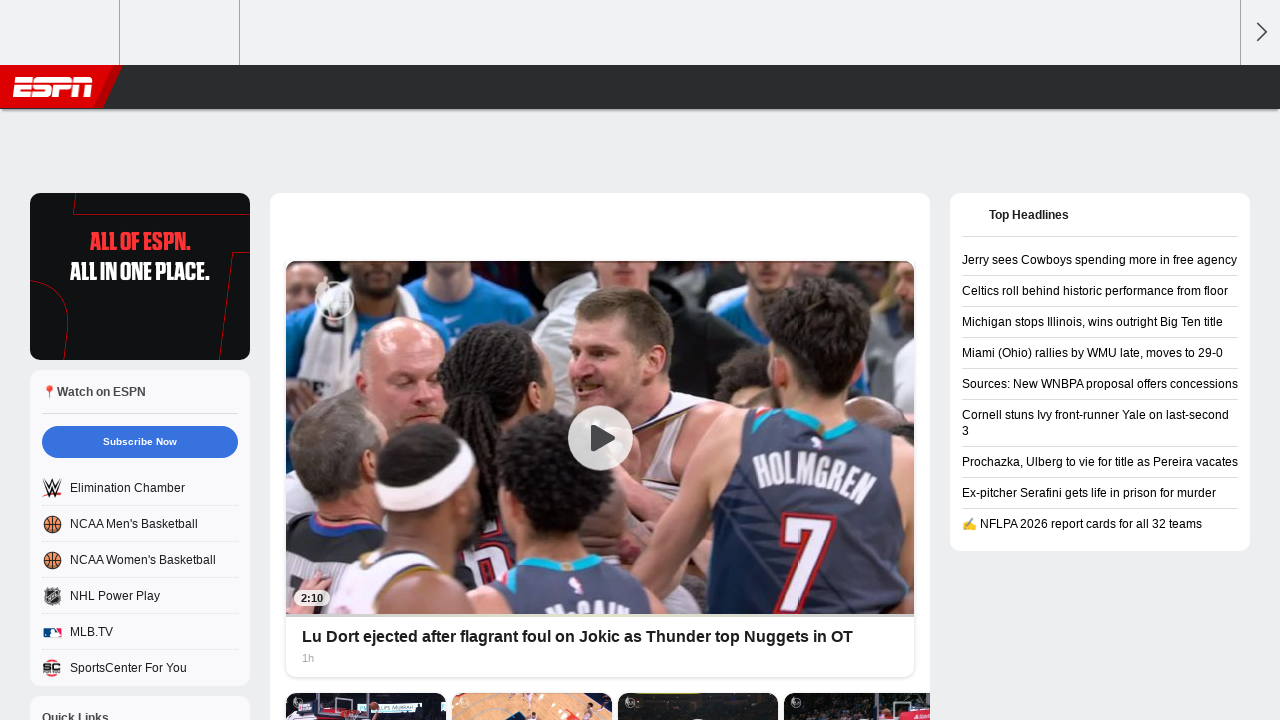

ESPN homepage loaded (domcontentloaded)
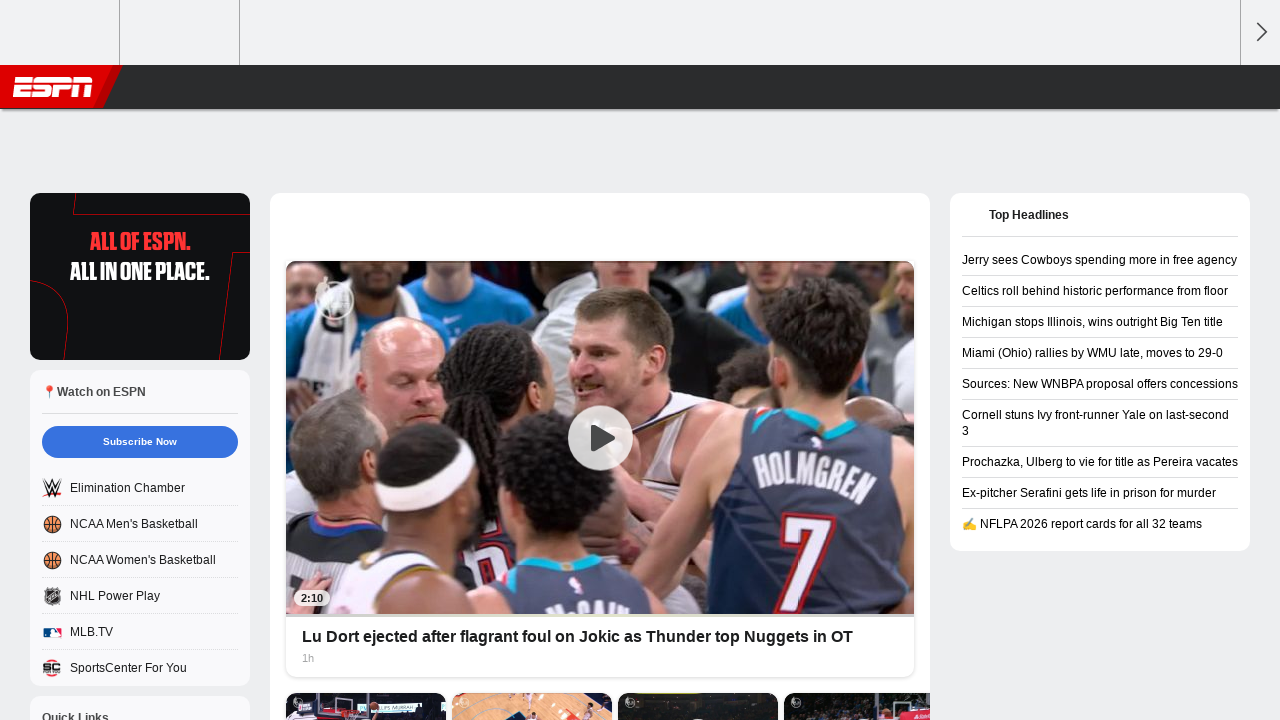

Verified ESPN page title: ESPN - Serving Sports Fans. Anytime. Anywhere.
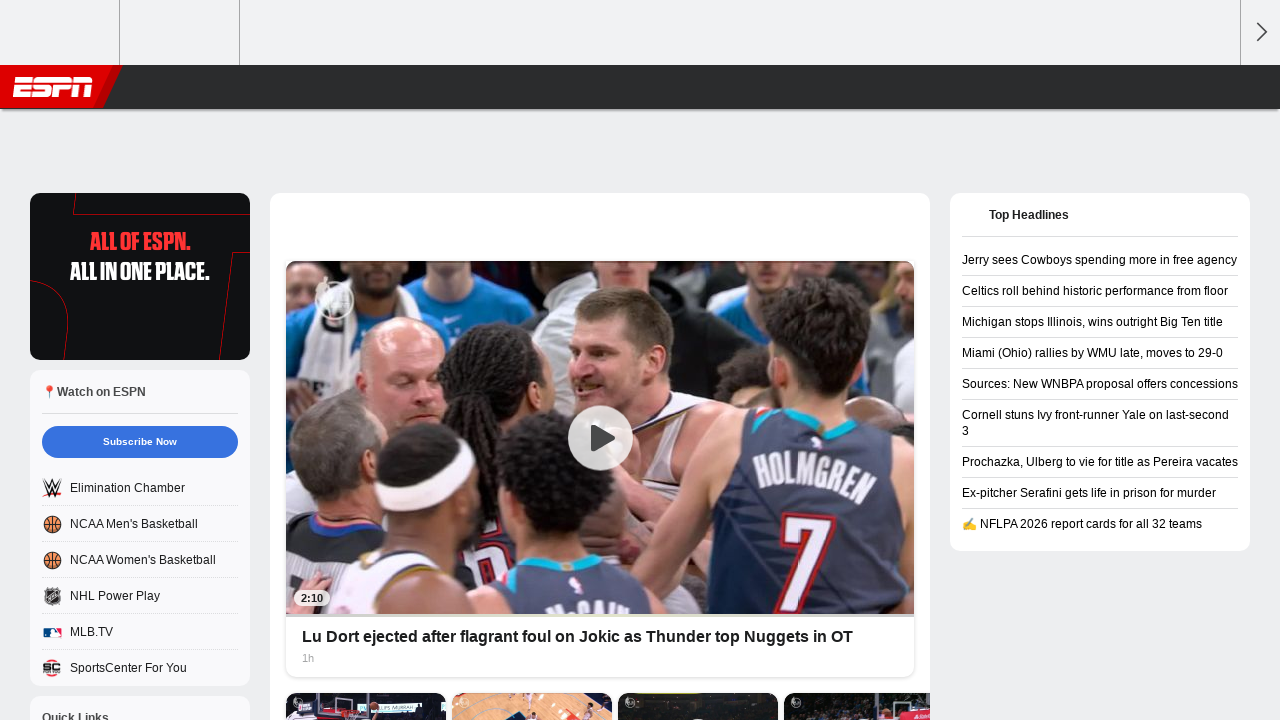

Navigated to NFL.com homepage
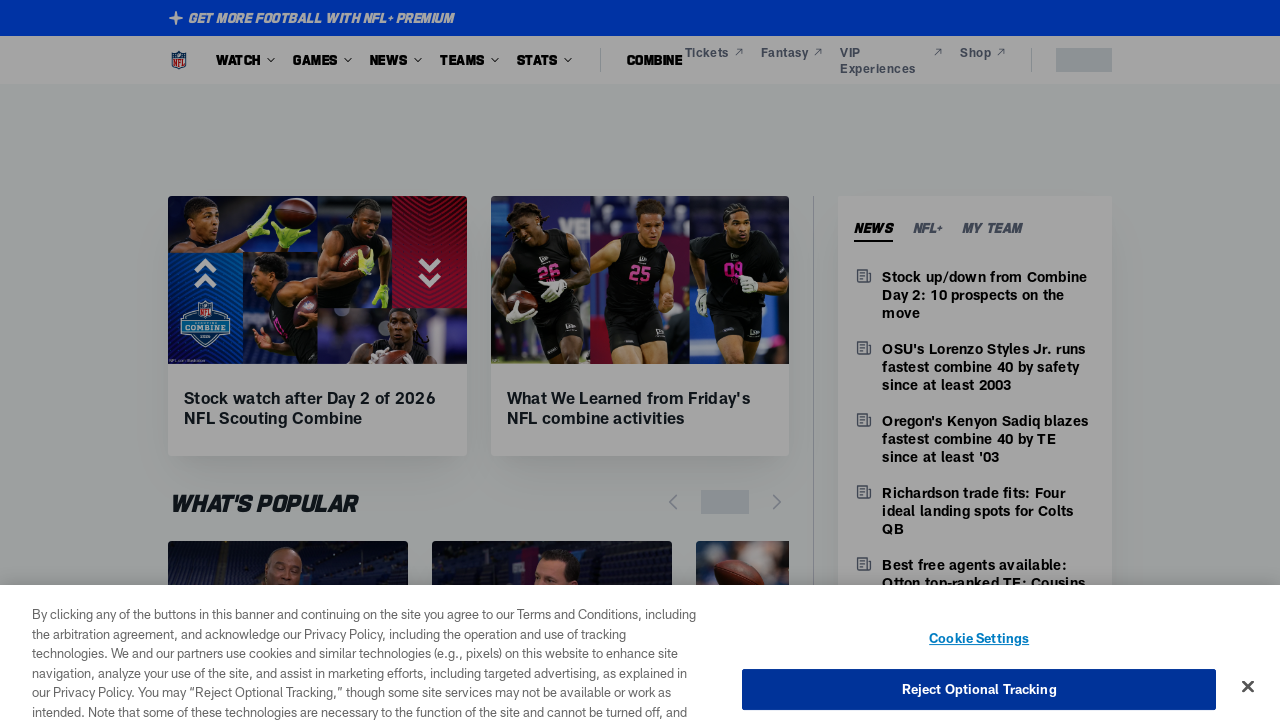

NFL.com homepage loaded (domcontentloaded)
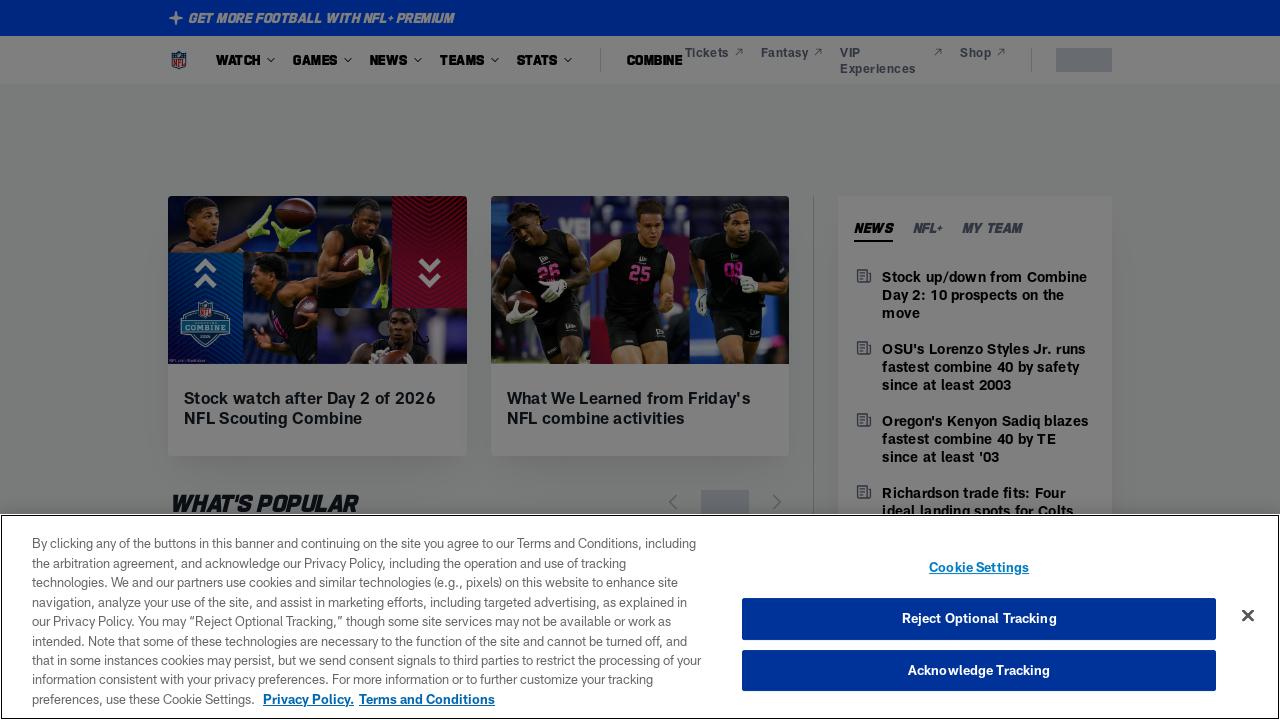

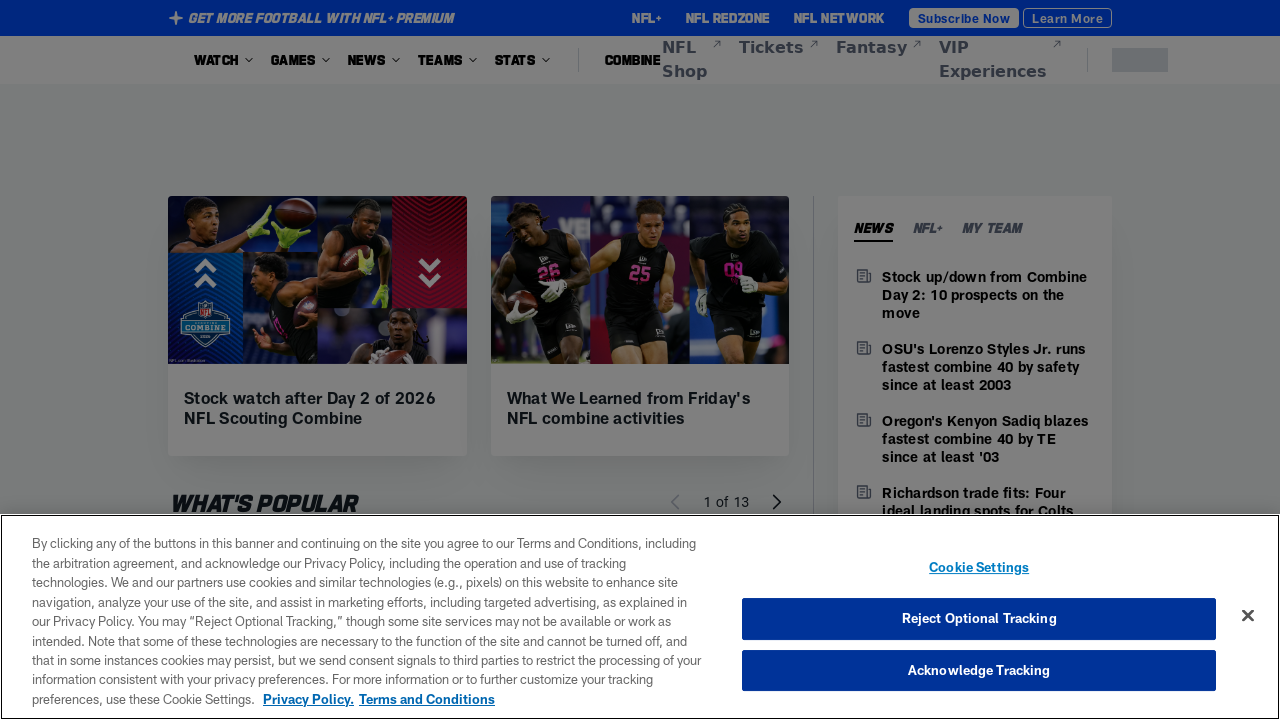